Tests multi-select functionality by selecting multiple options (Frango and Farinha) and verifying both are selected

Starting URL: https://igorsmasc.github.io/praticando_selects_radio_checkbox/

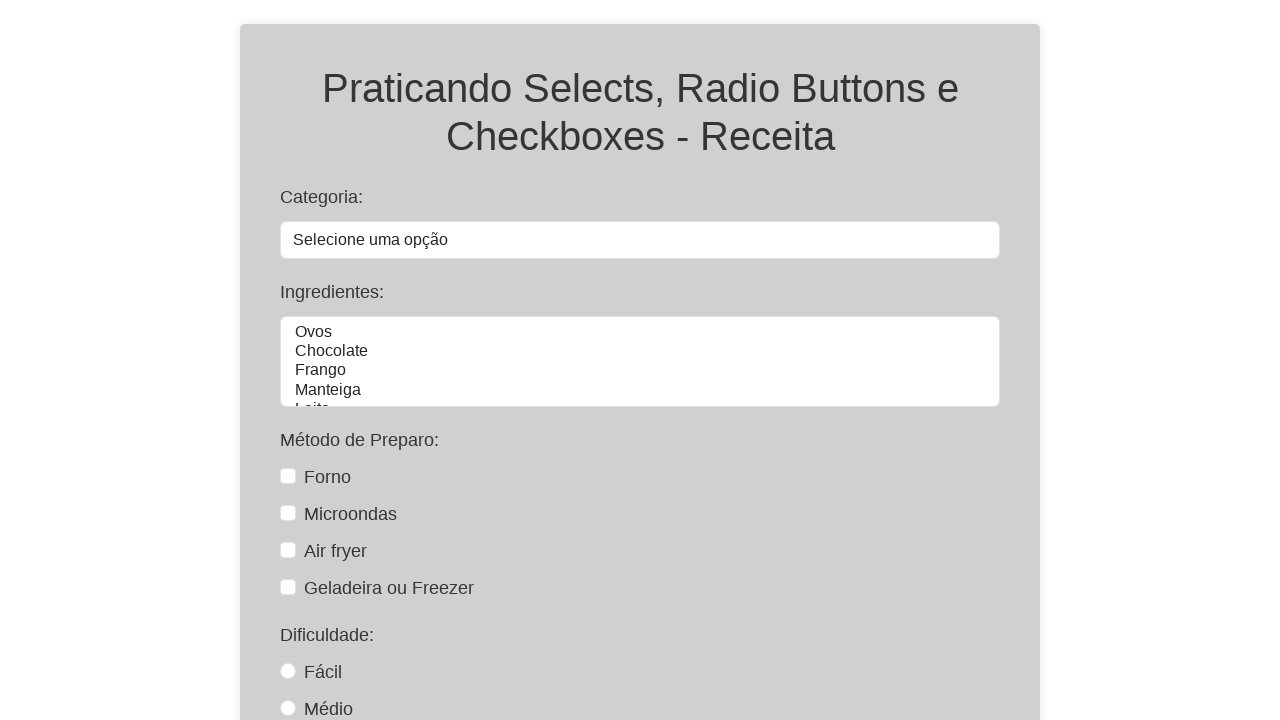

Selected multiple options 'Frango' and 'Farinha' from ingredientes select on #ingredientes
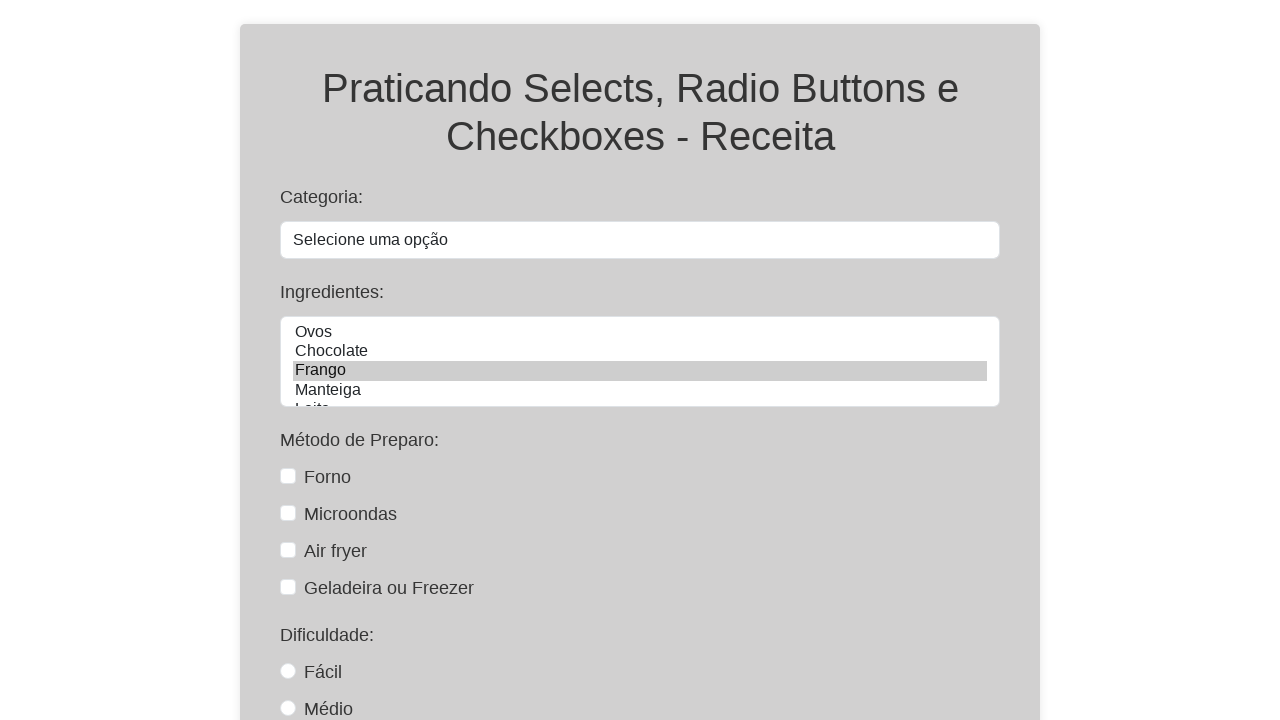

Retrieved all checked options from ingredientes select
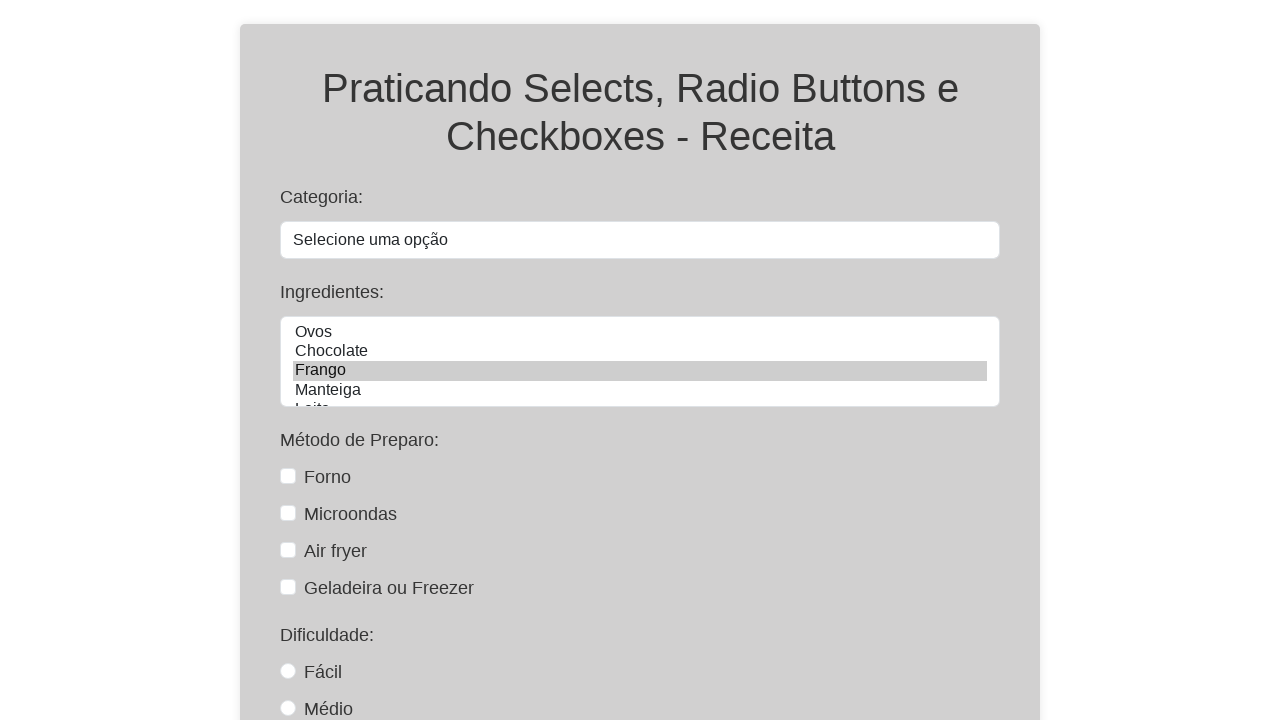

Verified that exactly 2 options are selected
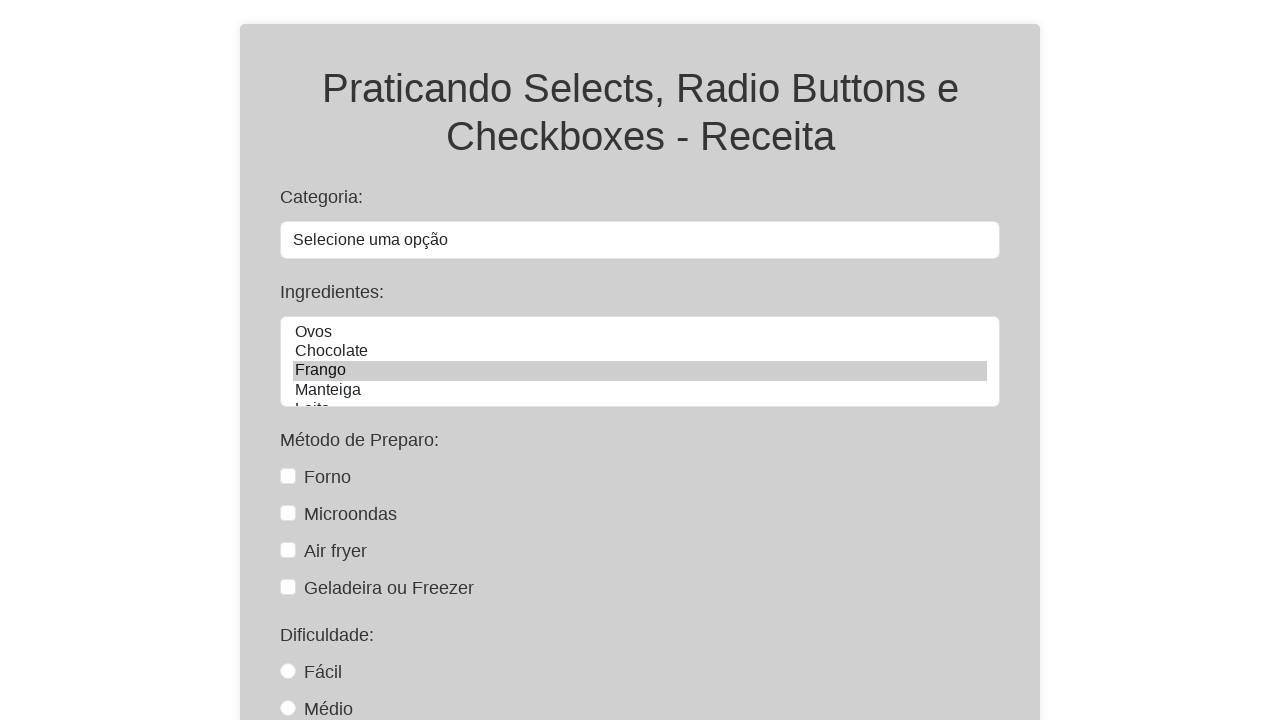

Extracted text content from all selected options
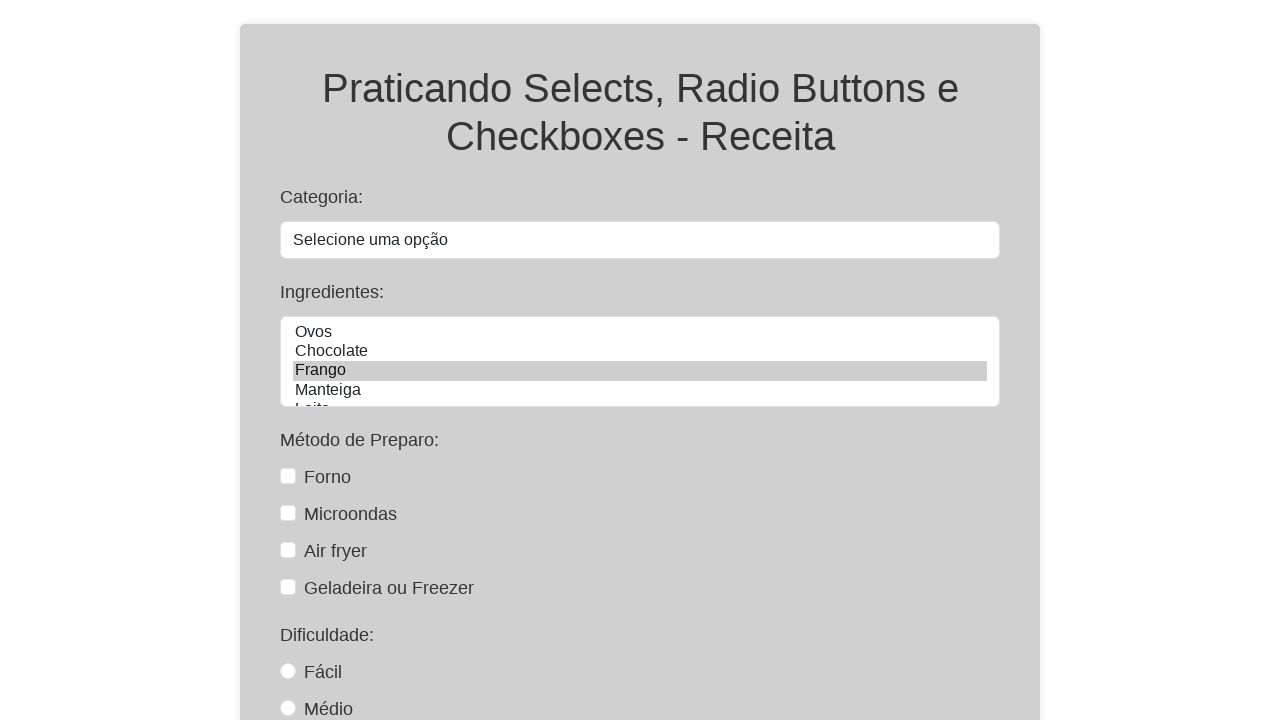

Defined expected text values for verification
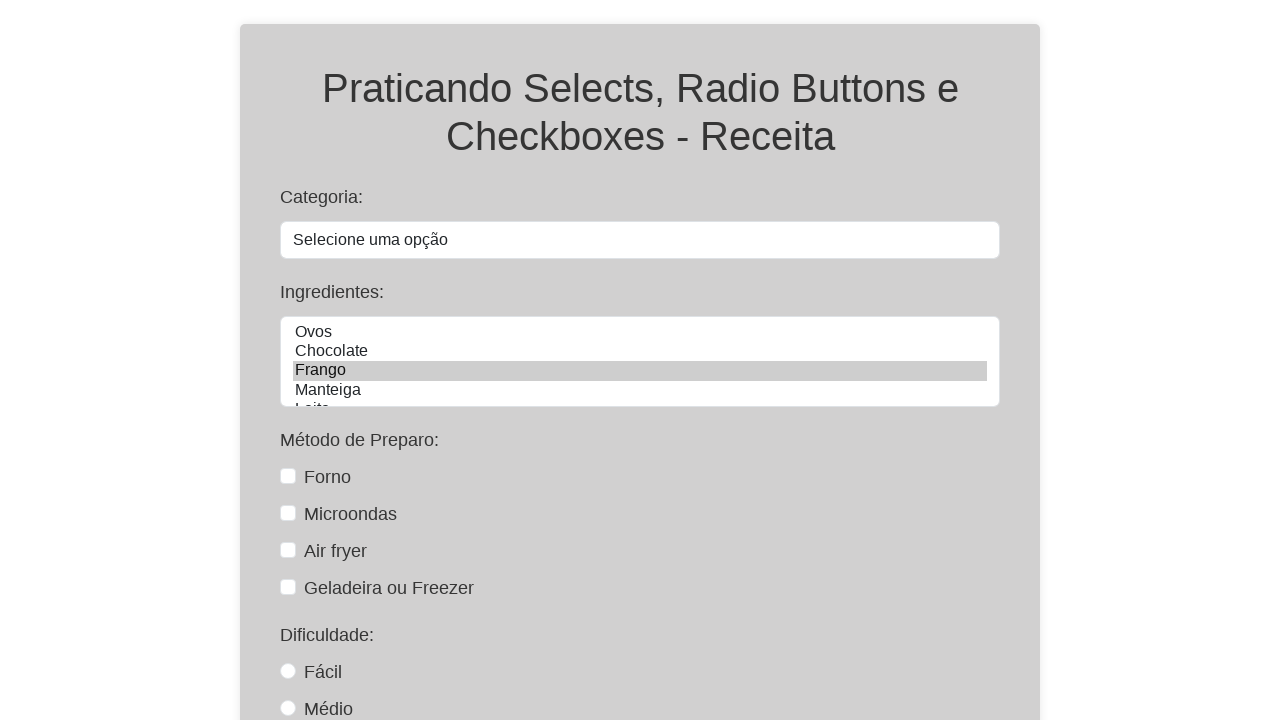

Verified that selected options match expected values 'Frango' and 'Farinha'
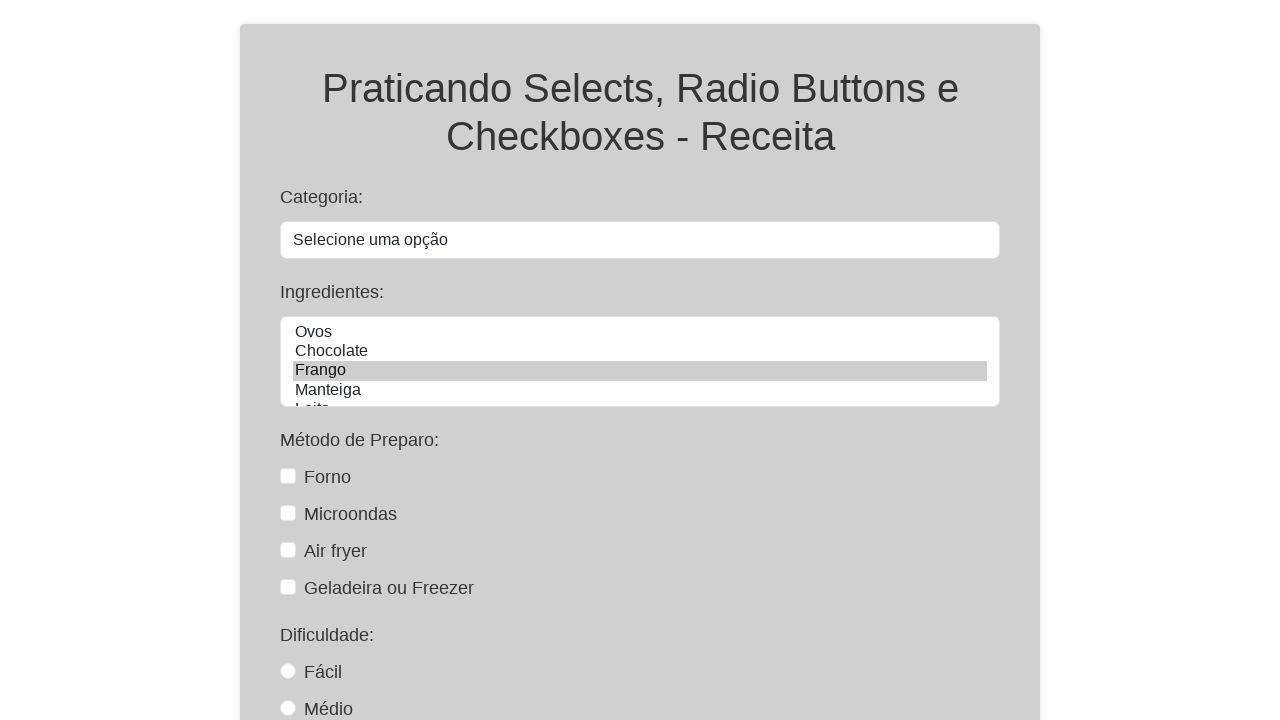

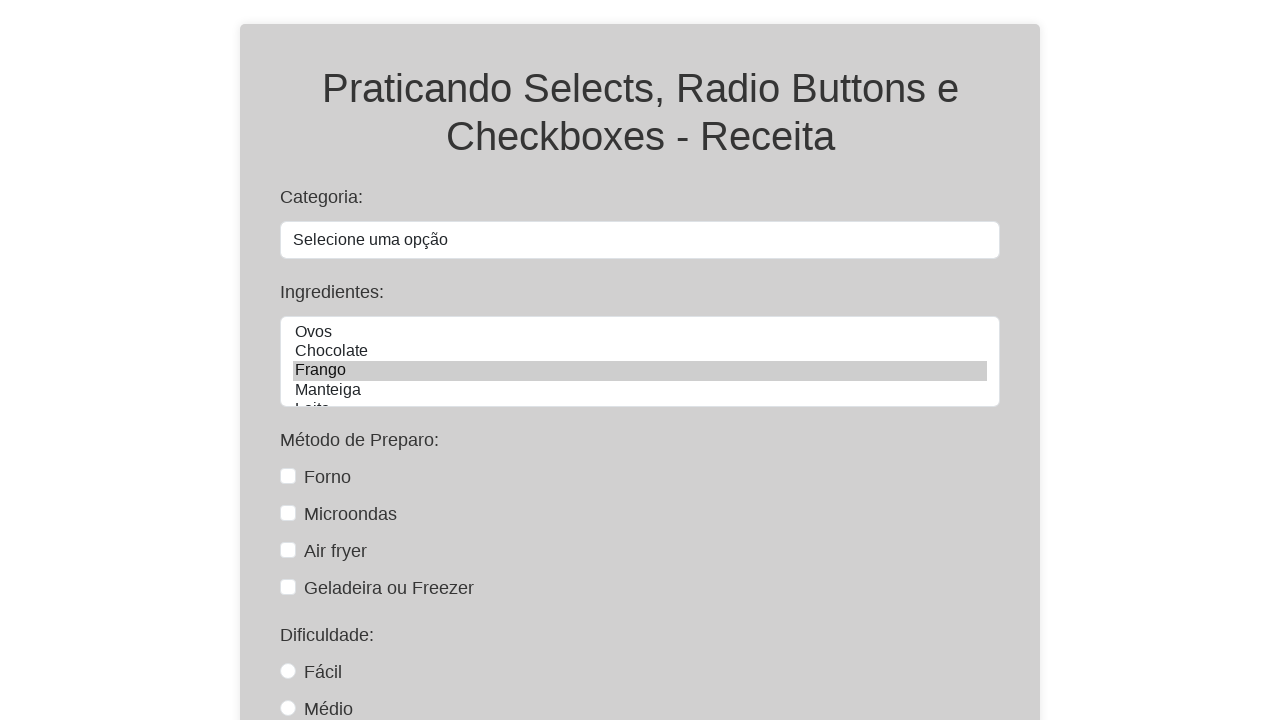